Navigates to Text Box page and verifies that the Email input field is visible

Starting URL: https://demoqa.com/elements

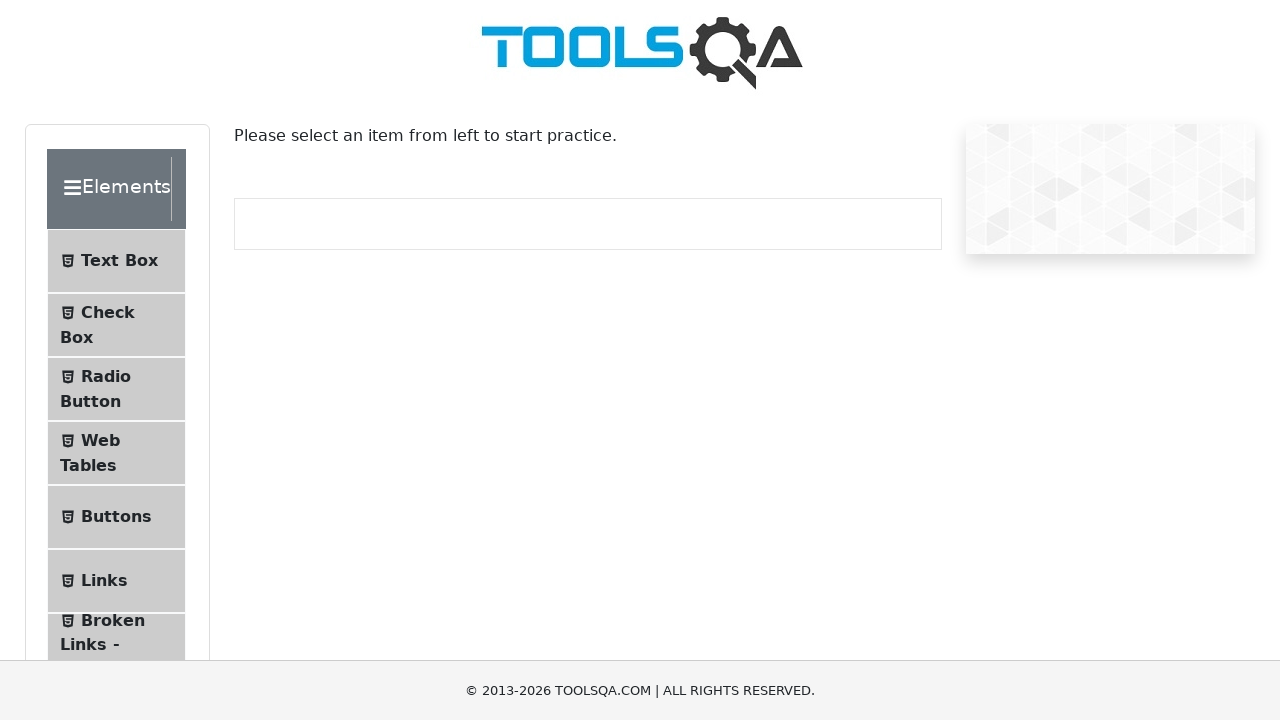

Clicked Text Box button in menu at (119, 261) on internal:text="Text Box"i
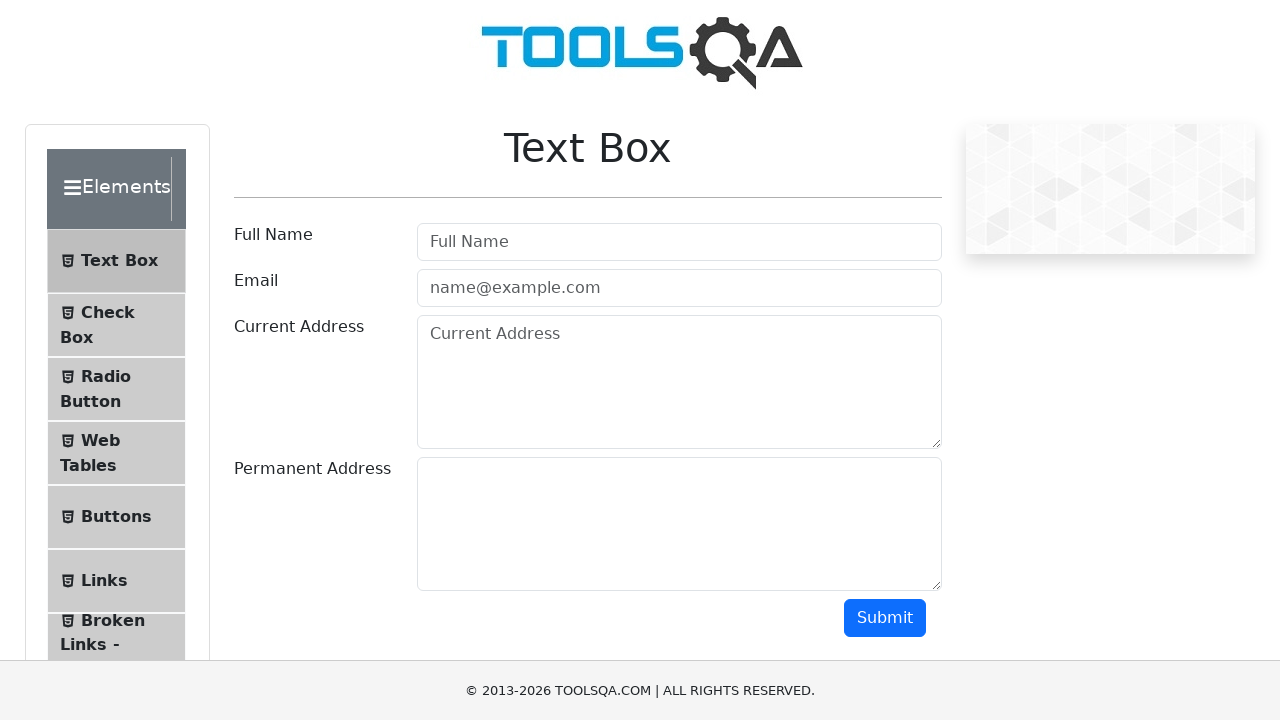

Text Box page loaded successfully
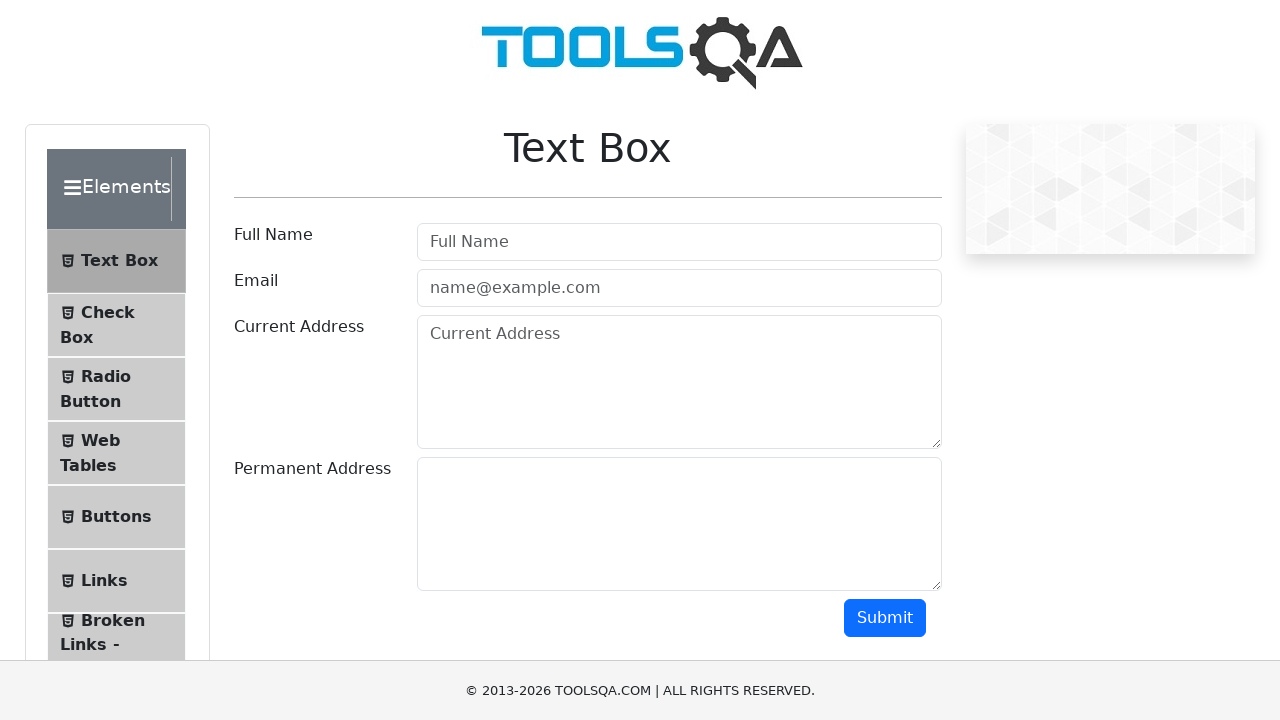

Verified Email input field is visible
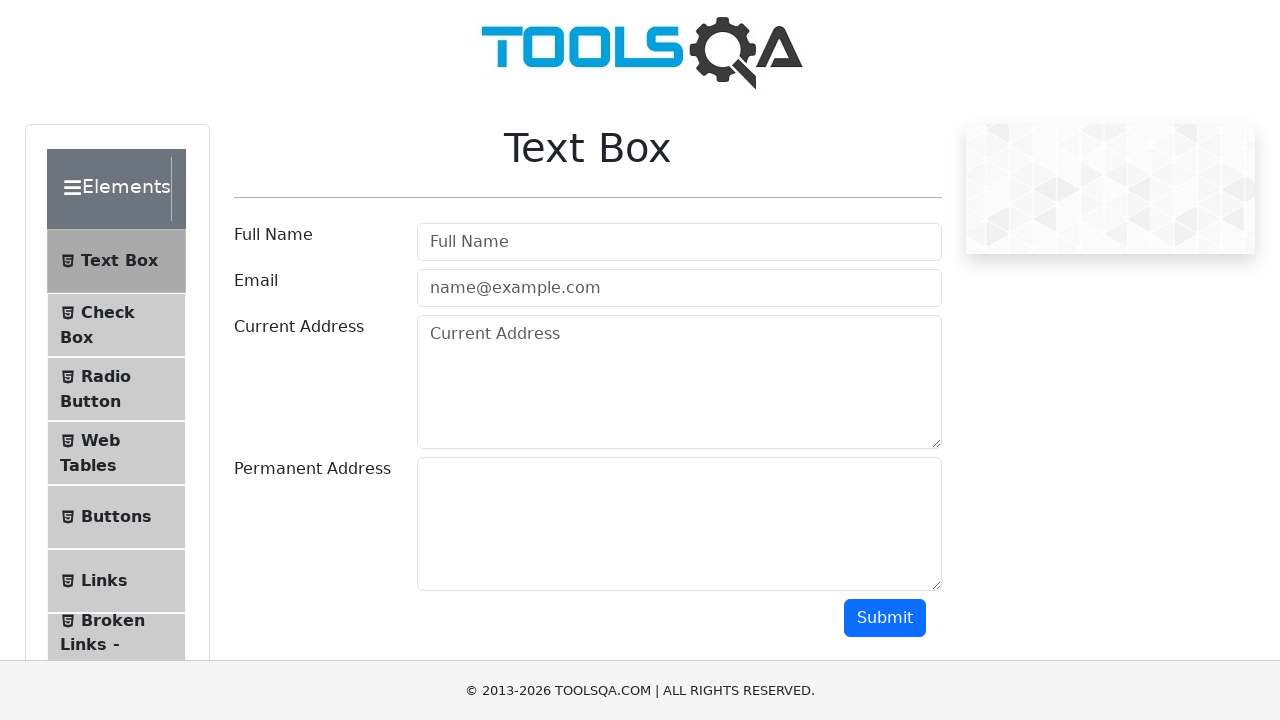

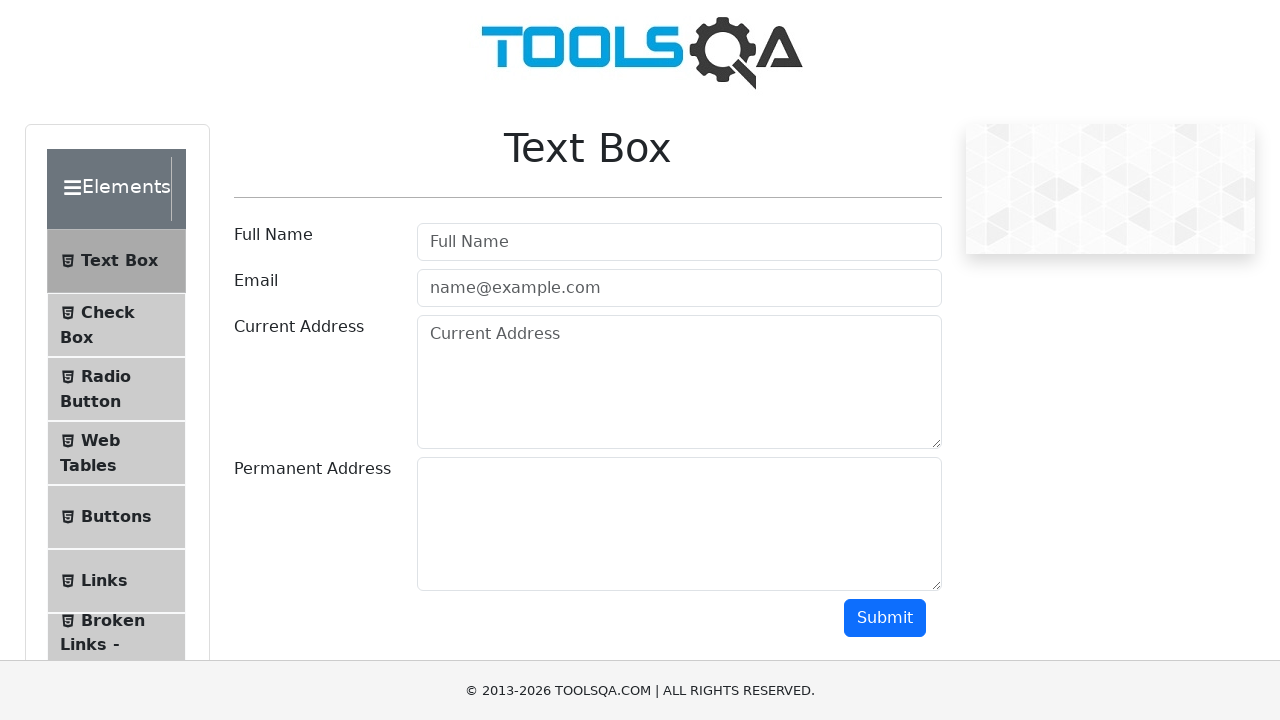